Tests horizontal slider by dragging it from the minimum position to the maximum position using mouse drag action

Starting URL: https://the-internet.herokuapp.com/horizontal_slider

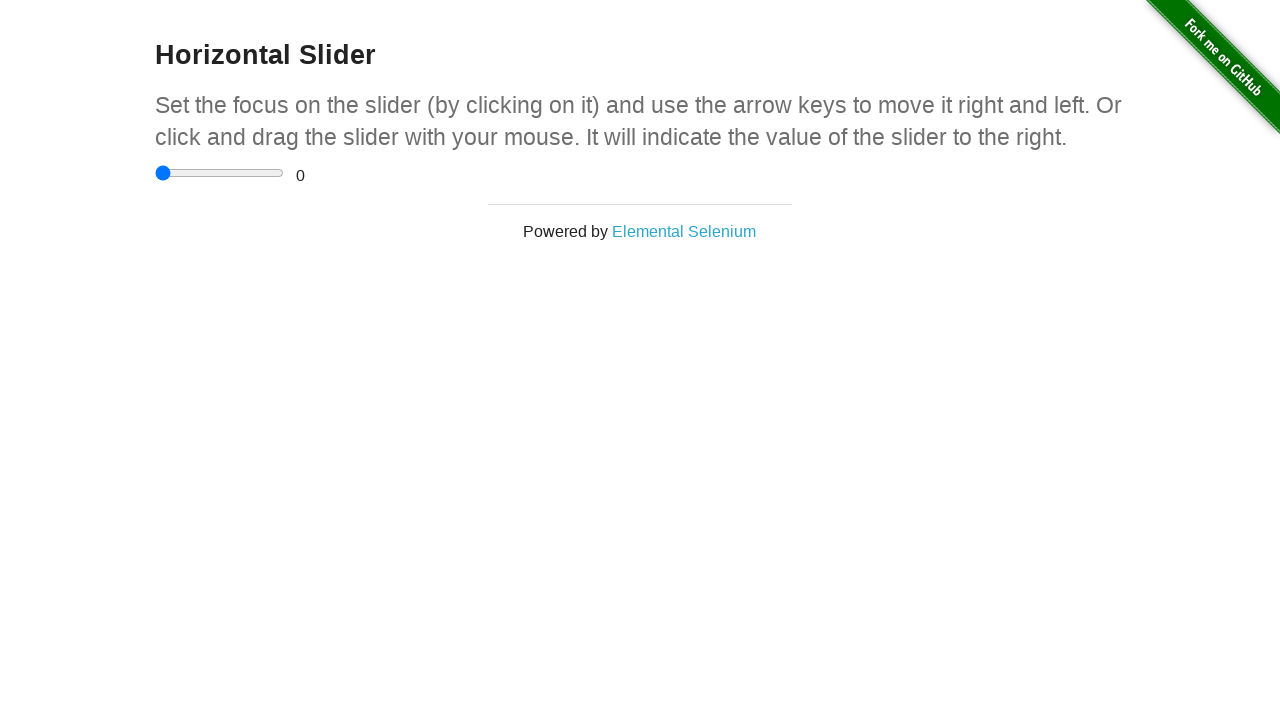

Located the horizontal slider element
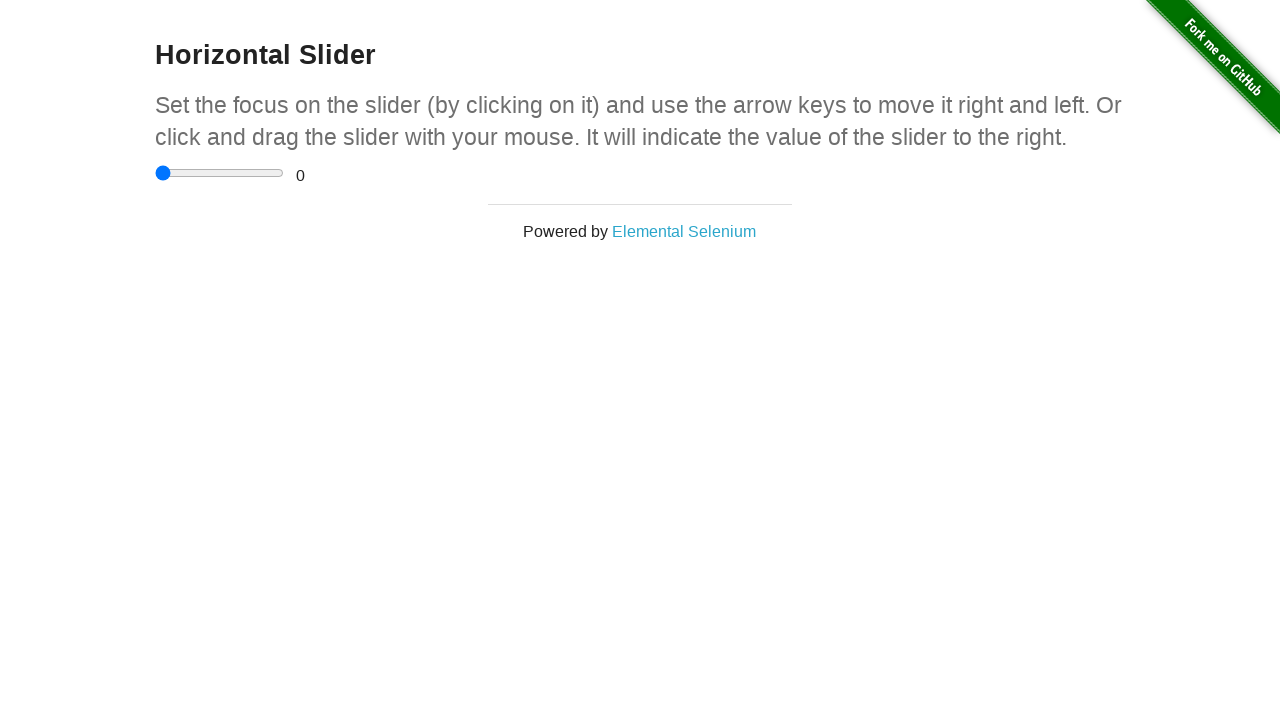

Slider element is visible and ready
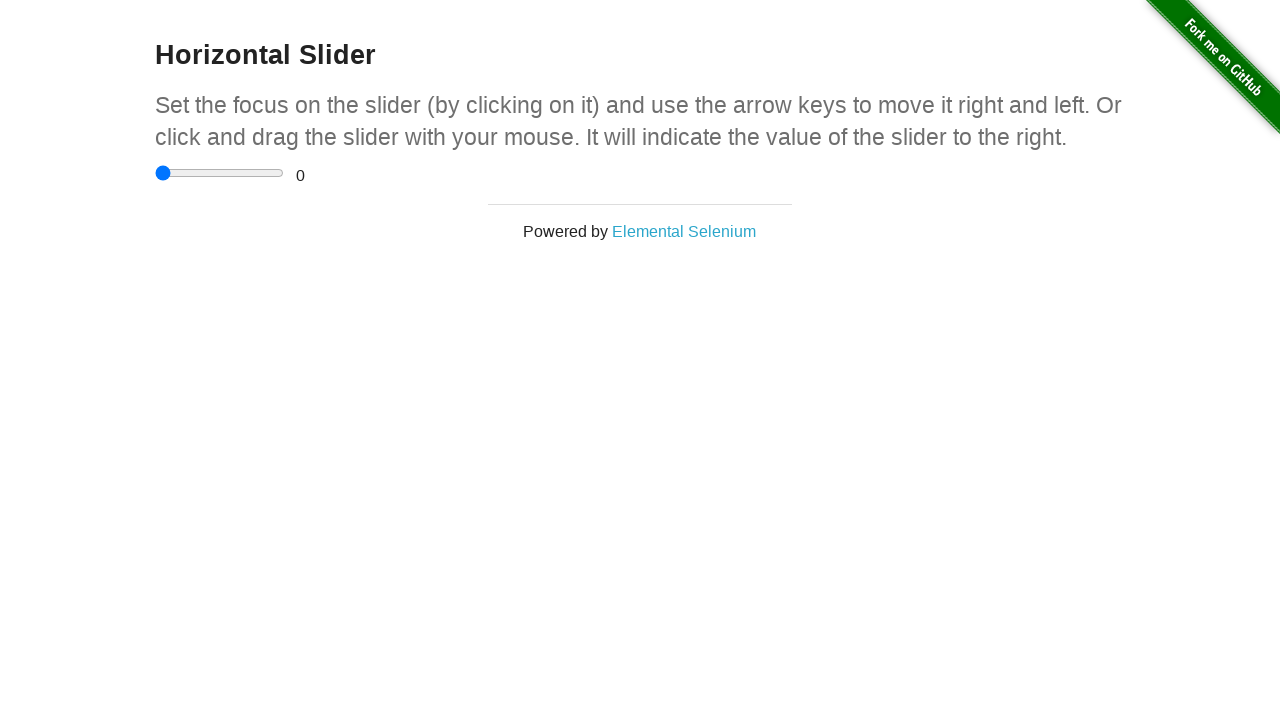

Retrieved slider bounding box dimensions
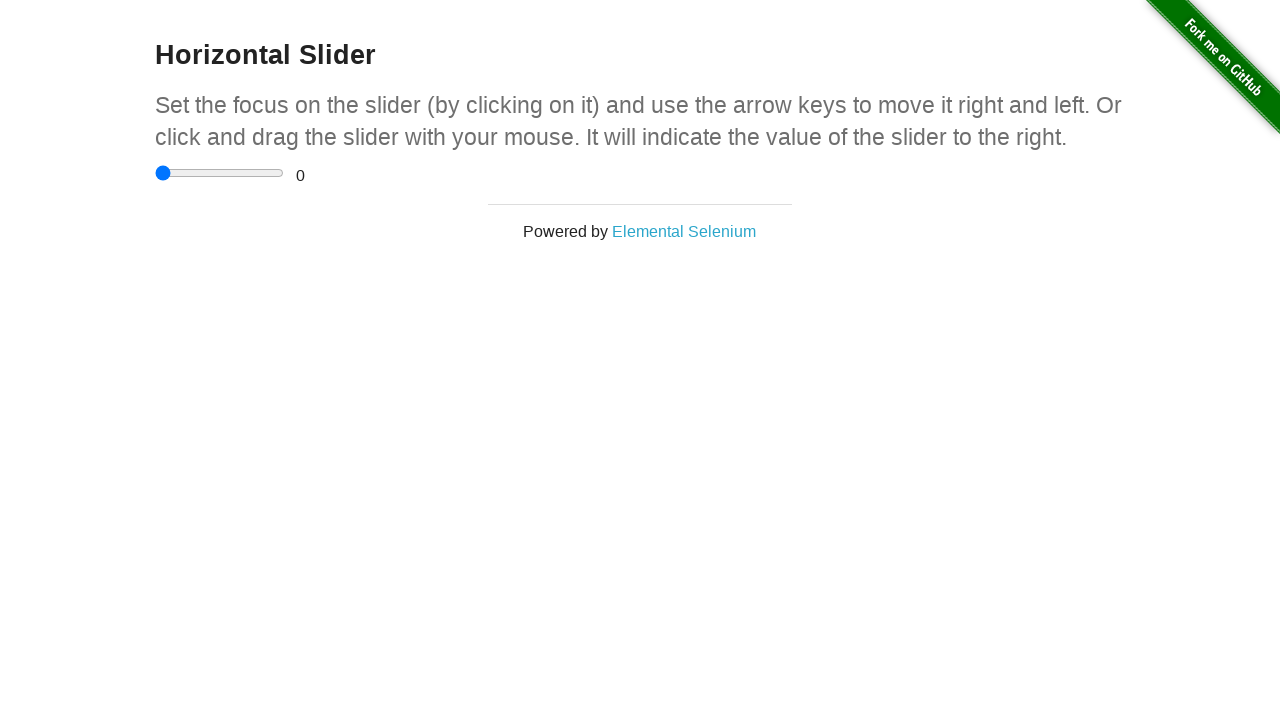

Moved mouse to slider starting position (left edge) at (155, 173)
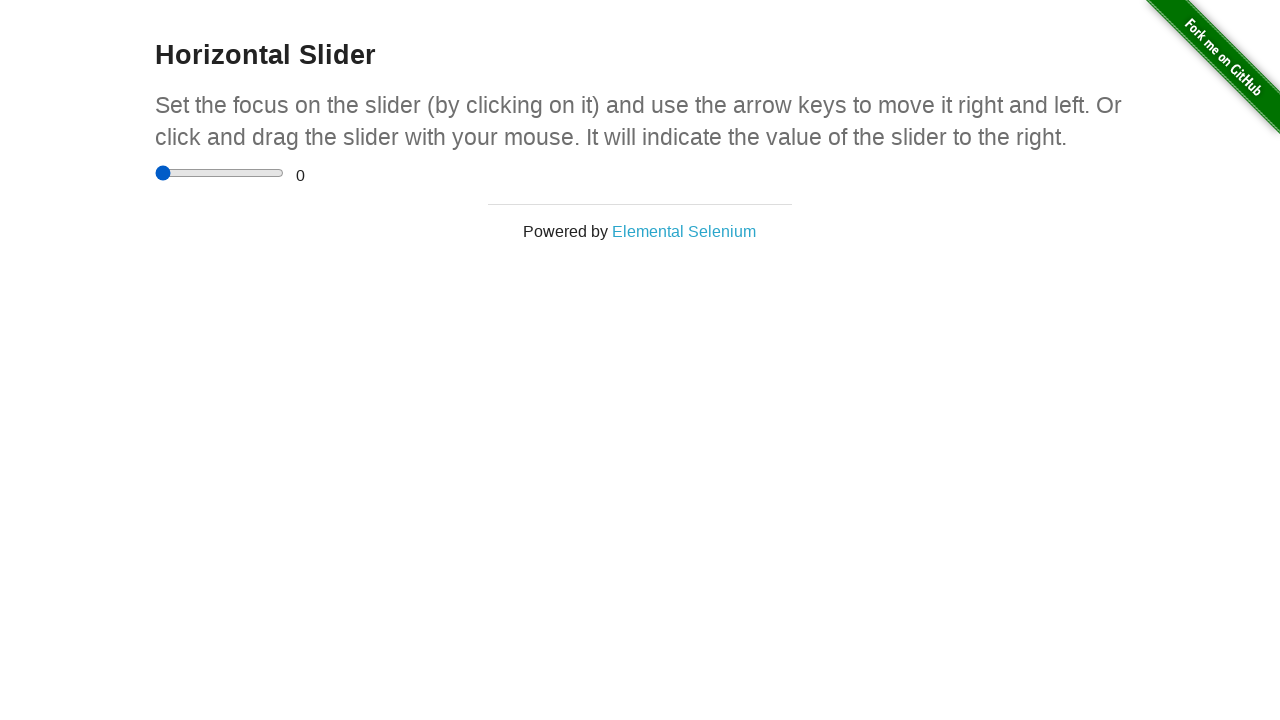

Pressed mouse button down on slider at (155, 173)
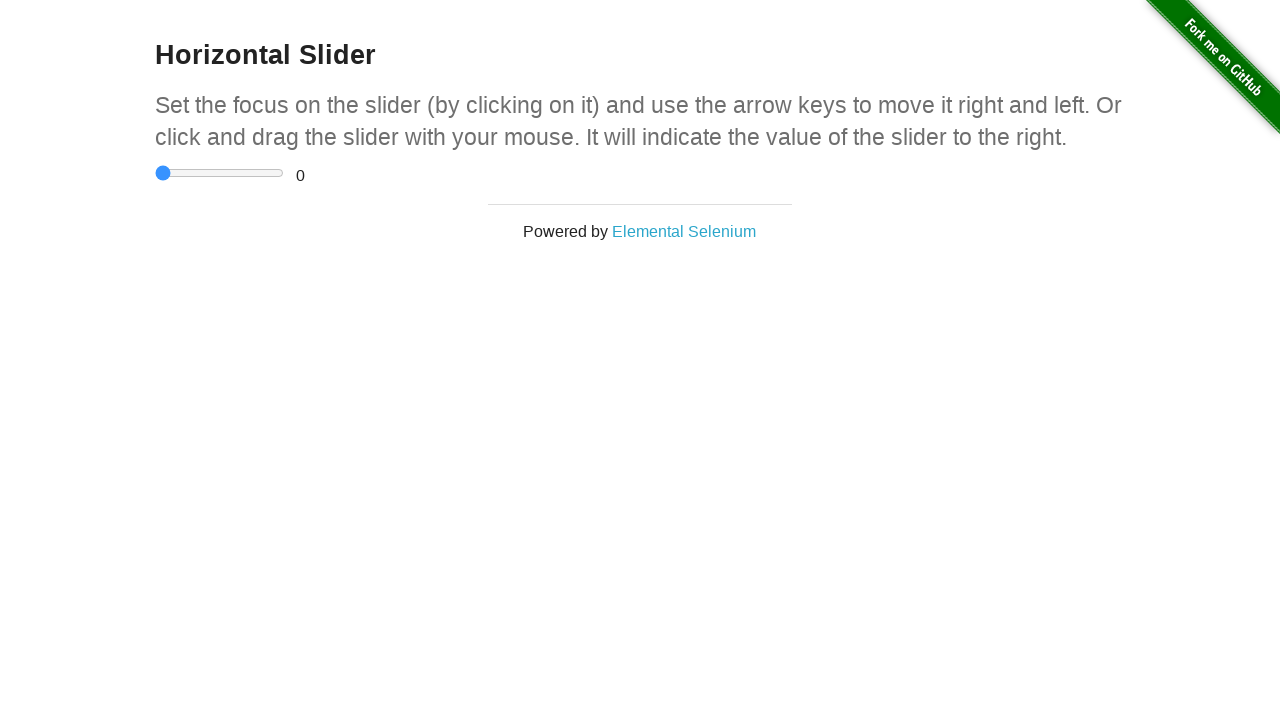

Dragged slider to the right edge (maximum position) at (284, 173)
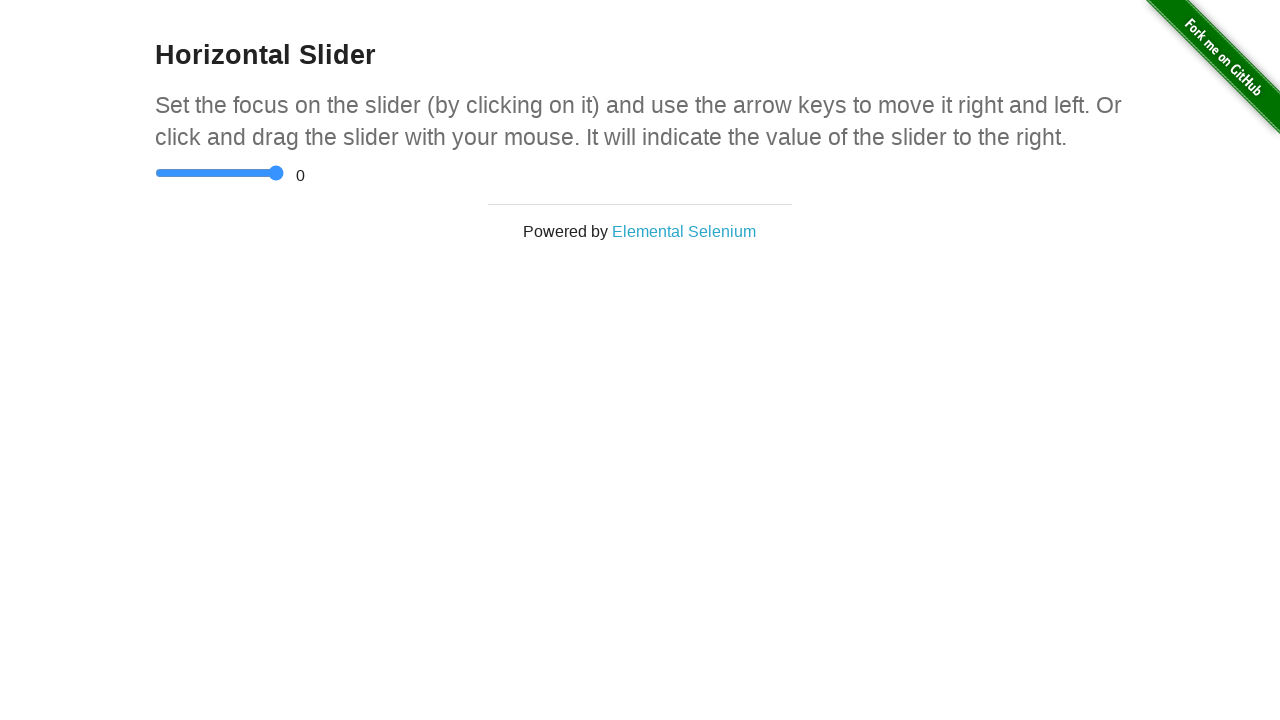

Released mouse button, completing the drag action at (284, 173)
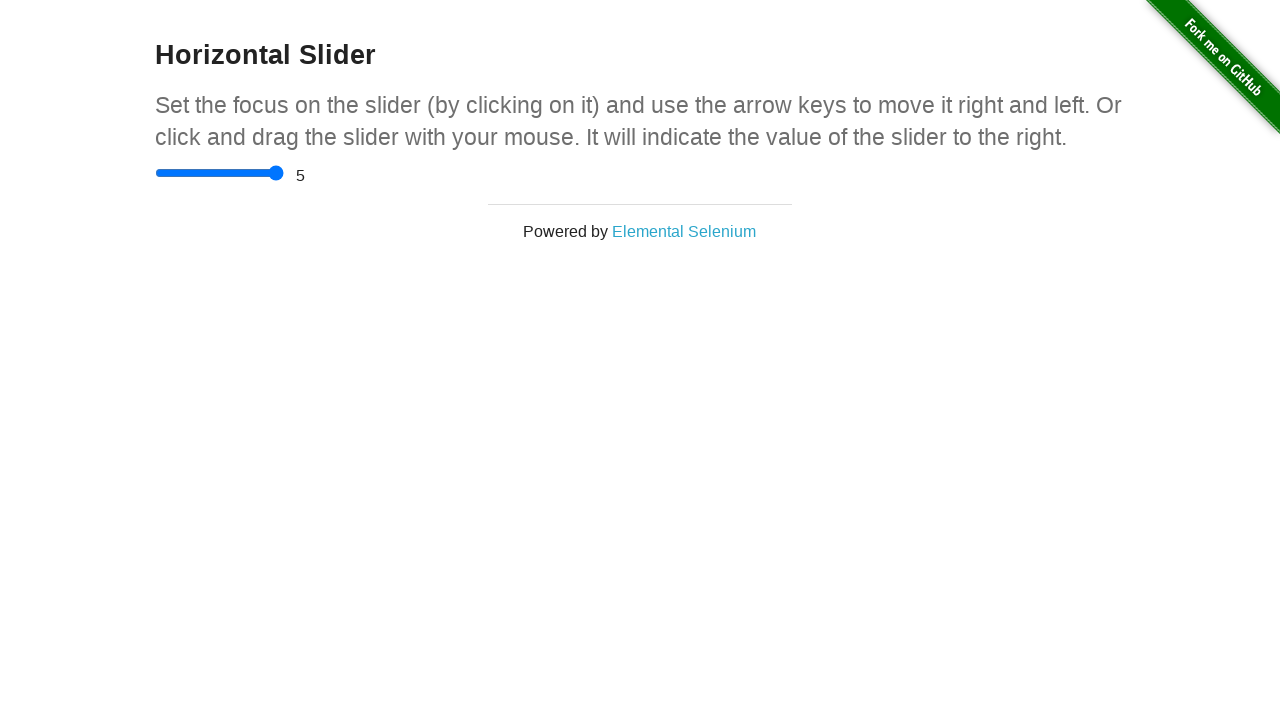

Value display updated after slider drag
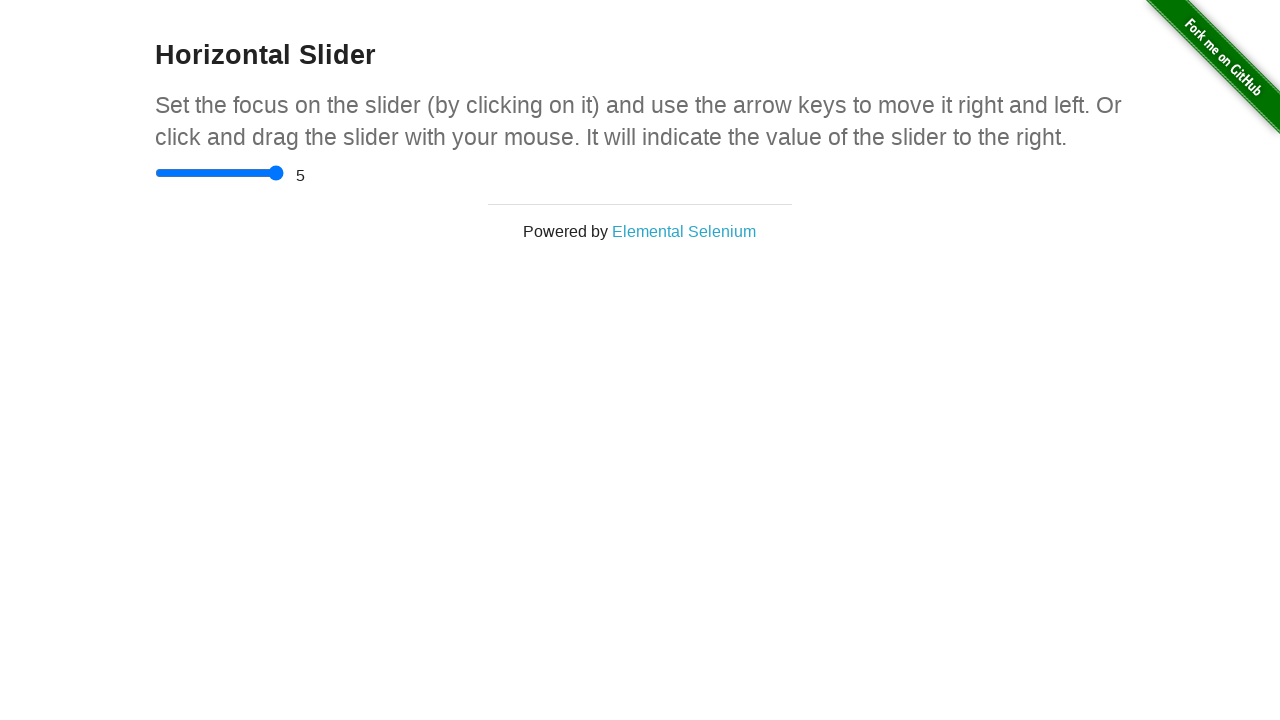

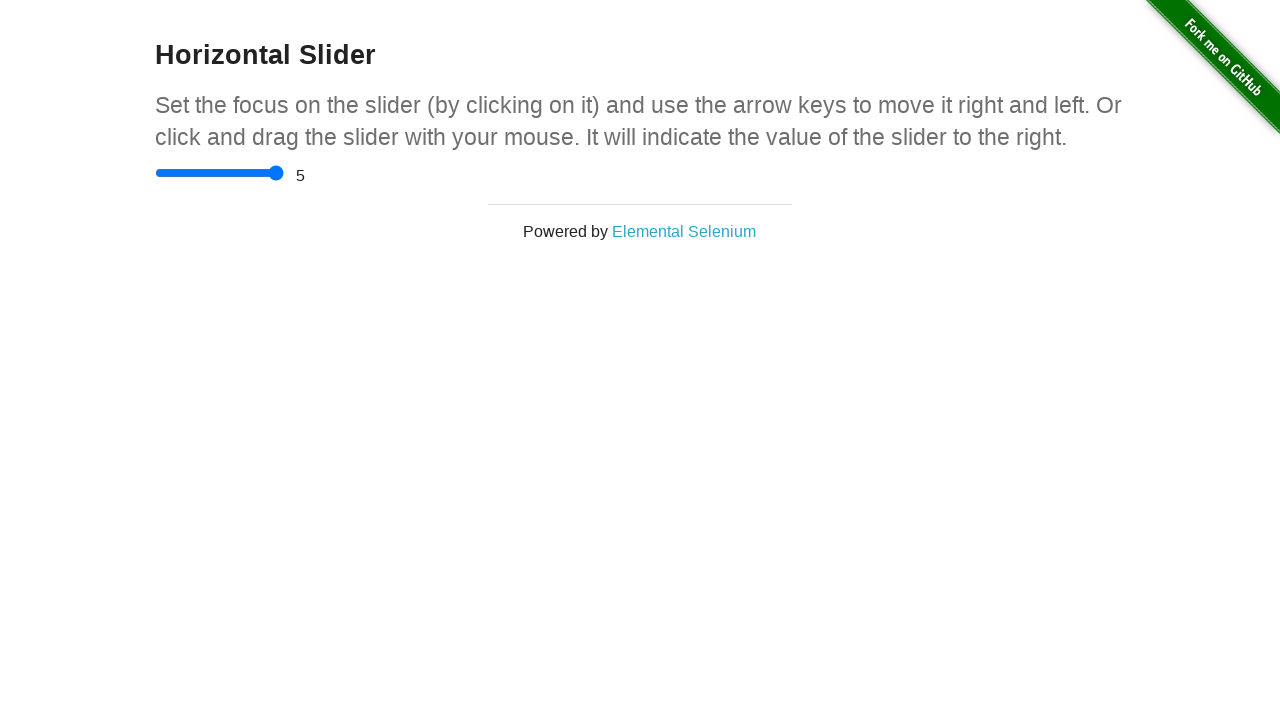